Tests that clicking the home link (with target removed) navigates to the main page and verifies a banner image is displayed

Starting URL: https://demoqa.com/links

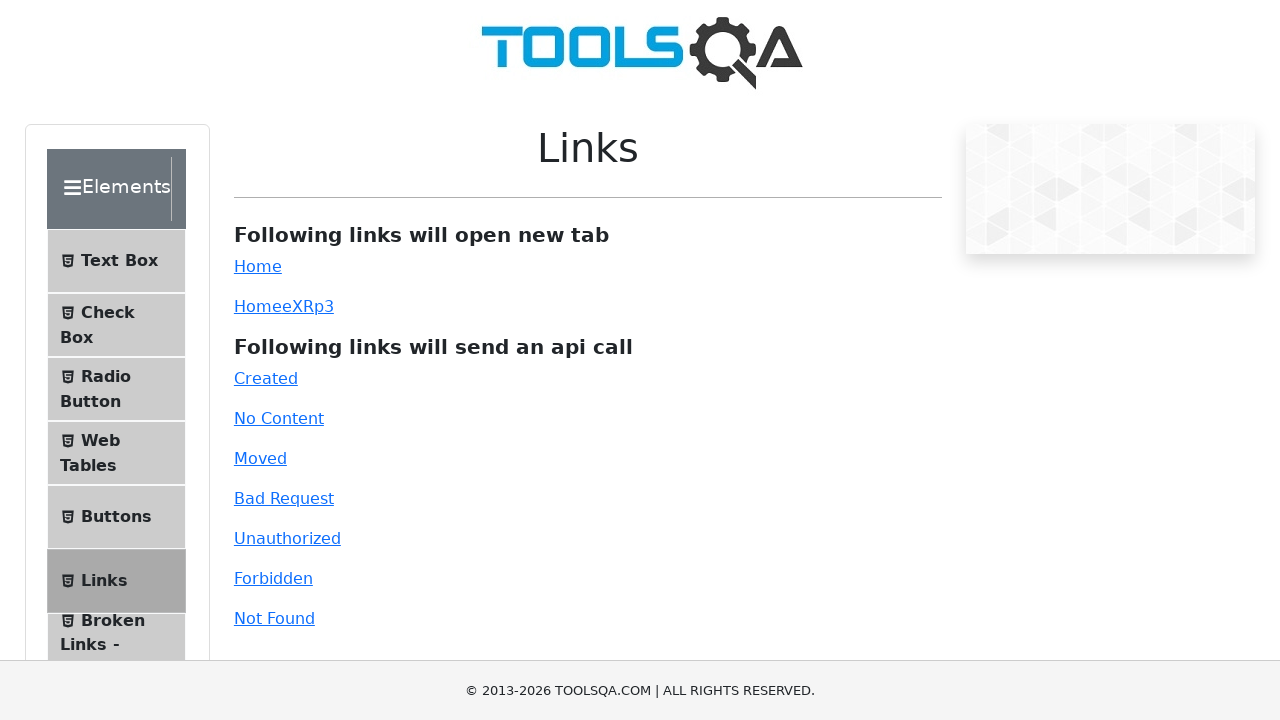

Removed target attribute from home link element
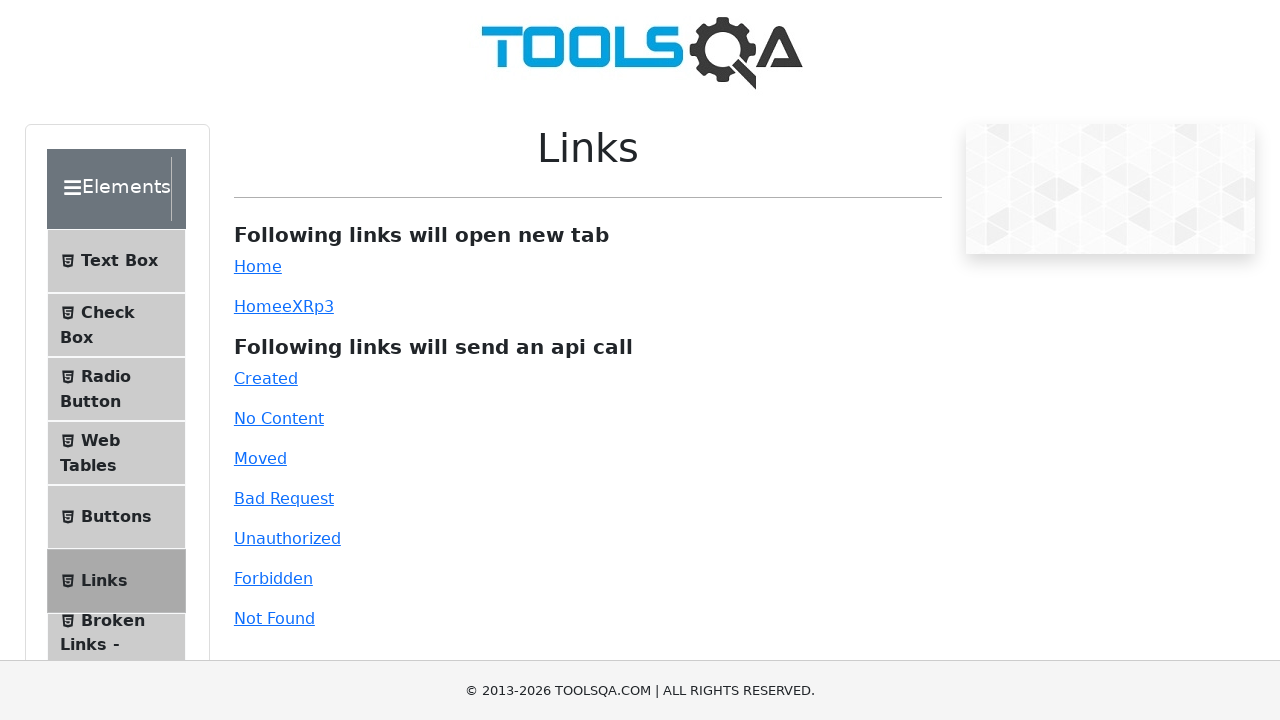

Clicked home link to navigate to main page at (258, 266) on #simpleLink
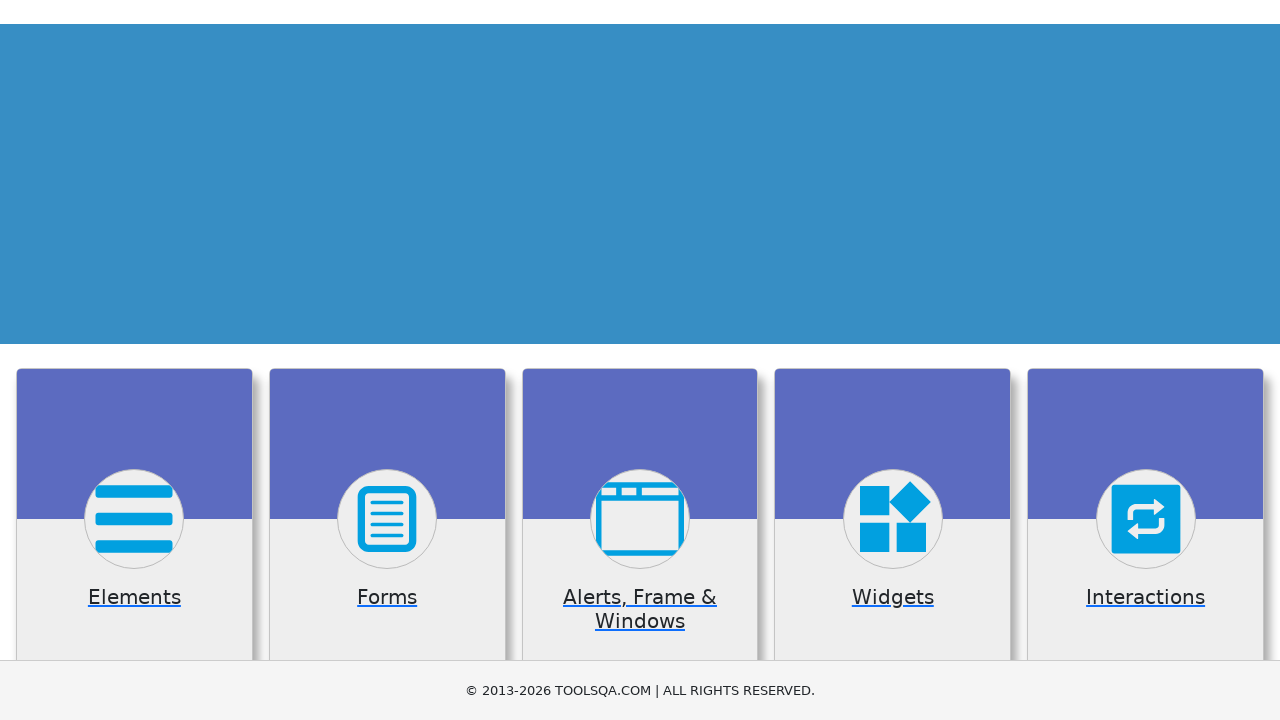

Banner image loaded and verified on main page
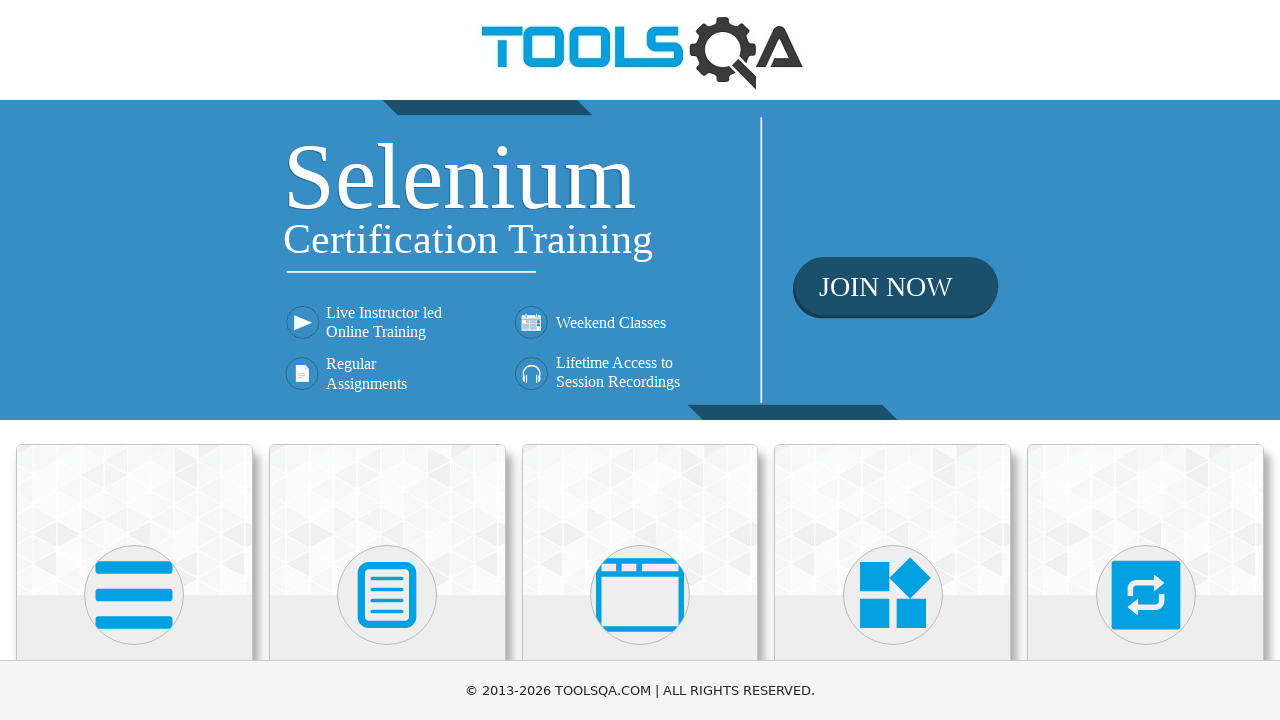

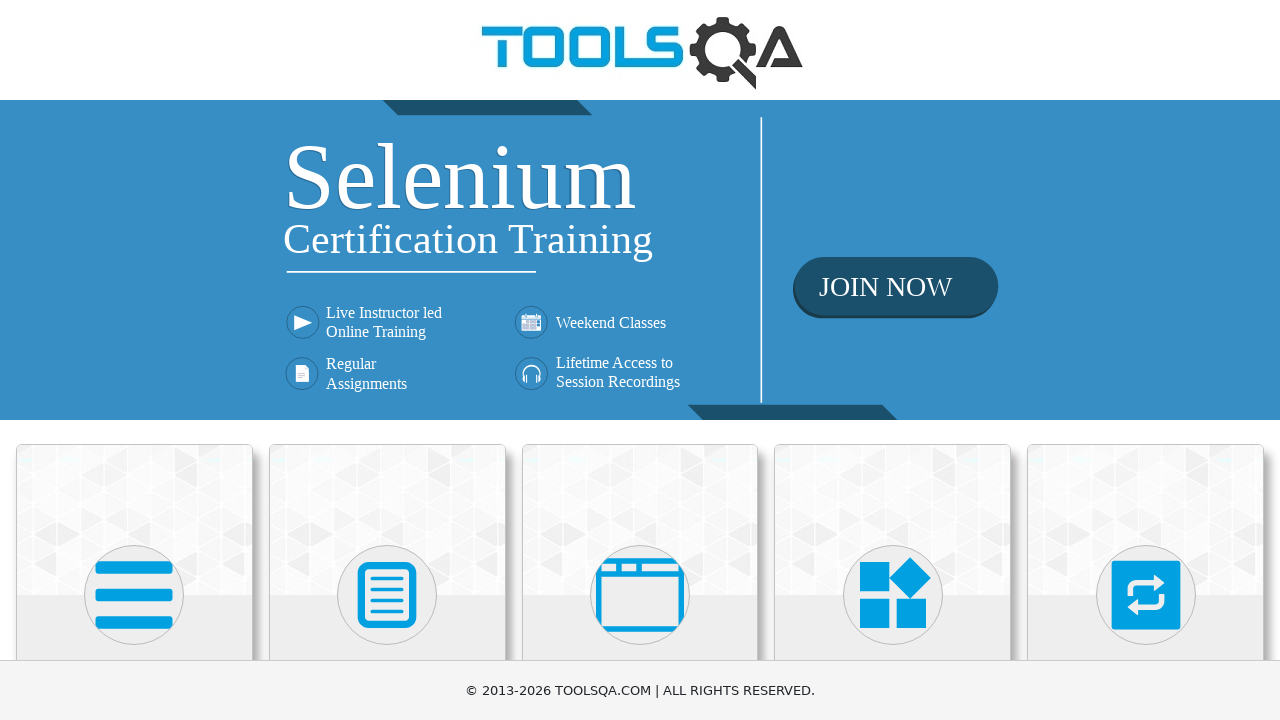